Tests checkbox interactions by clicking and verifying checkbox states

Starting URL: https://the-internet.herokuapp.com/checkboxes

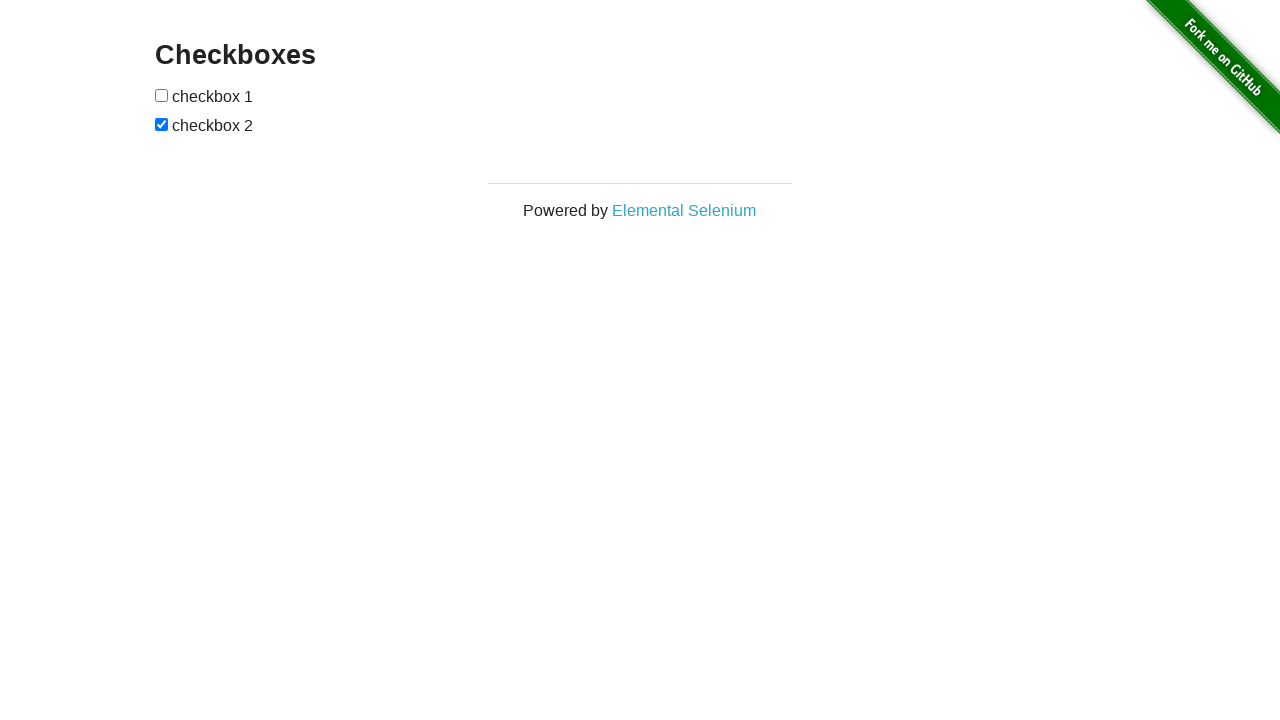

Clicked first checkbox at (162, 95) on xpath=//input[1]
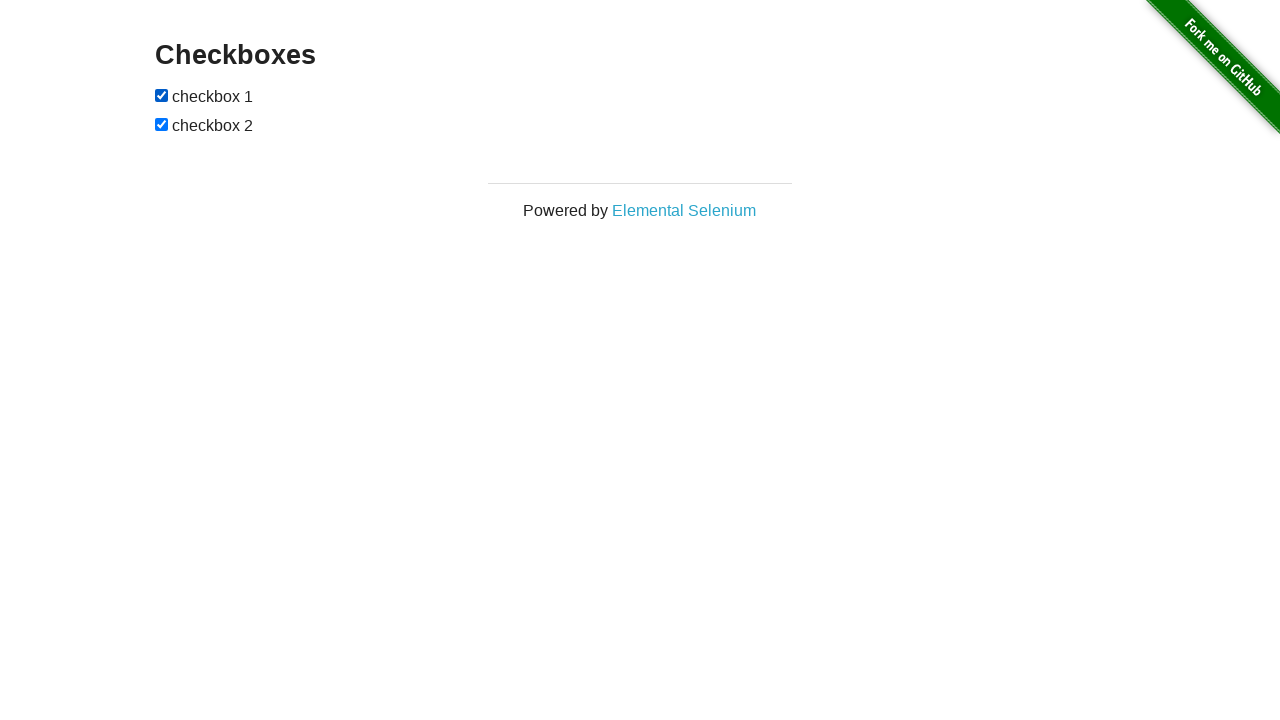

Verified first checkbox is selected
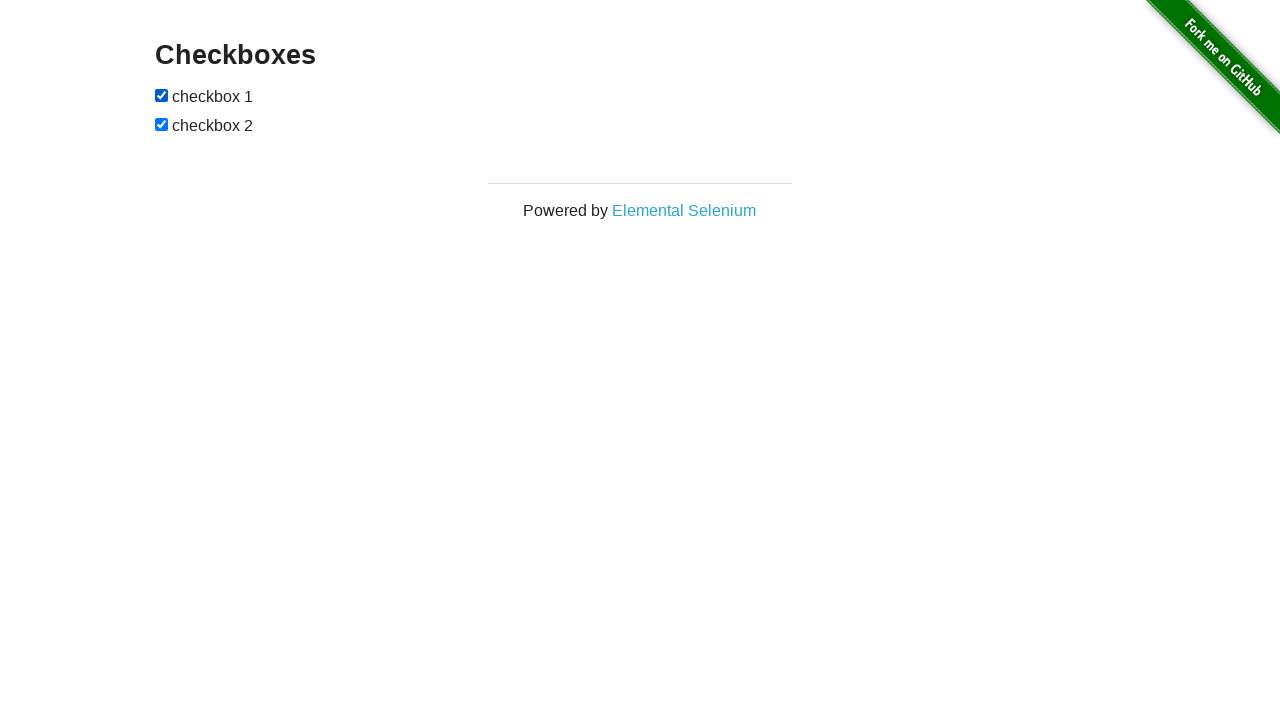

Clicked second checkbox at (162, 124) on xpath=//input[2]
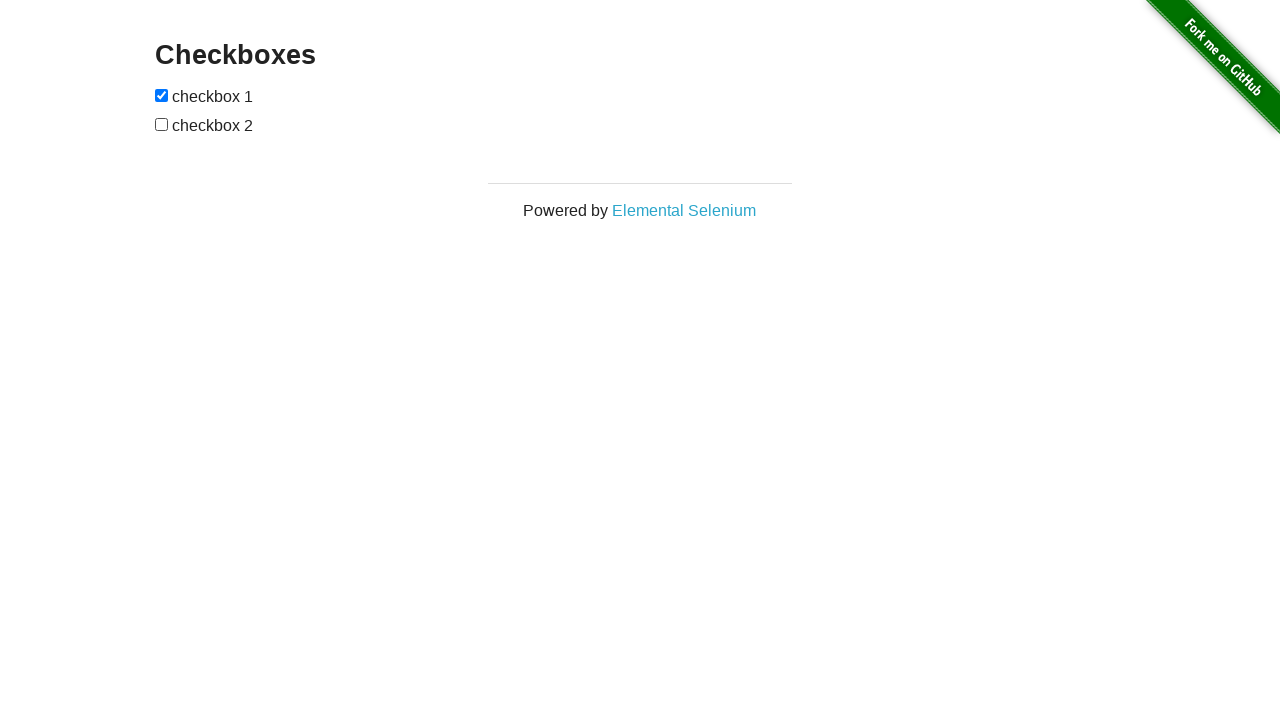

Verified checkbox states after clicking second checkbox
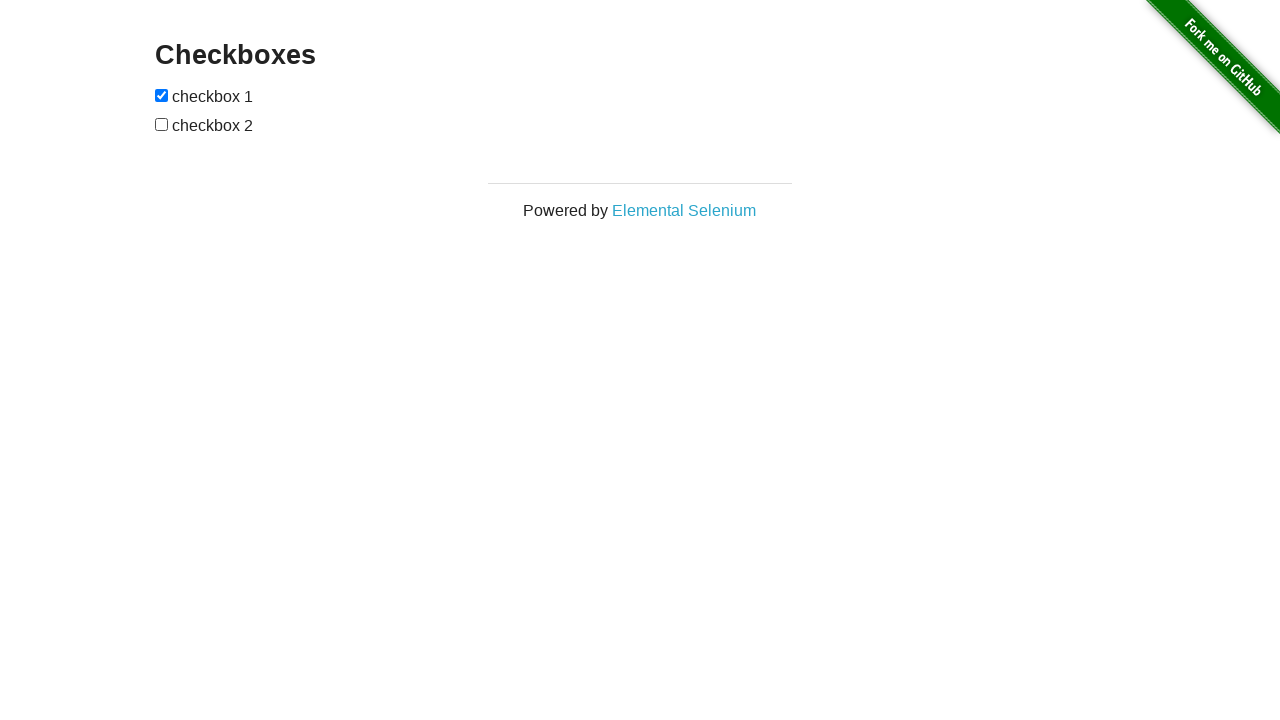

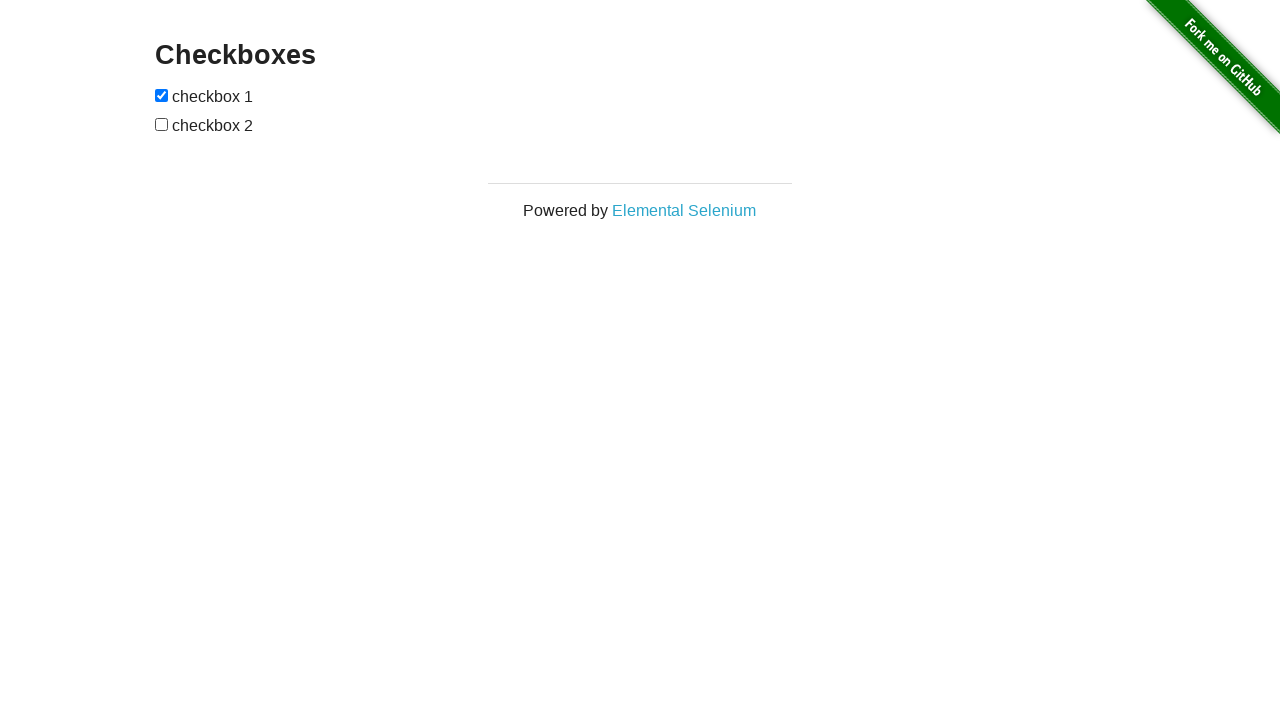